Tests various UI automation challenges on the UI Test Automation Playground site by navigating to Dynamic ID, Class Attribute, Hidden Layers, and Load Delay pages and interacting with elements.

Starting URL: http://uitestingplayground.com/

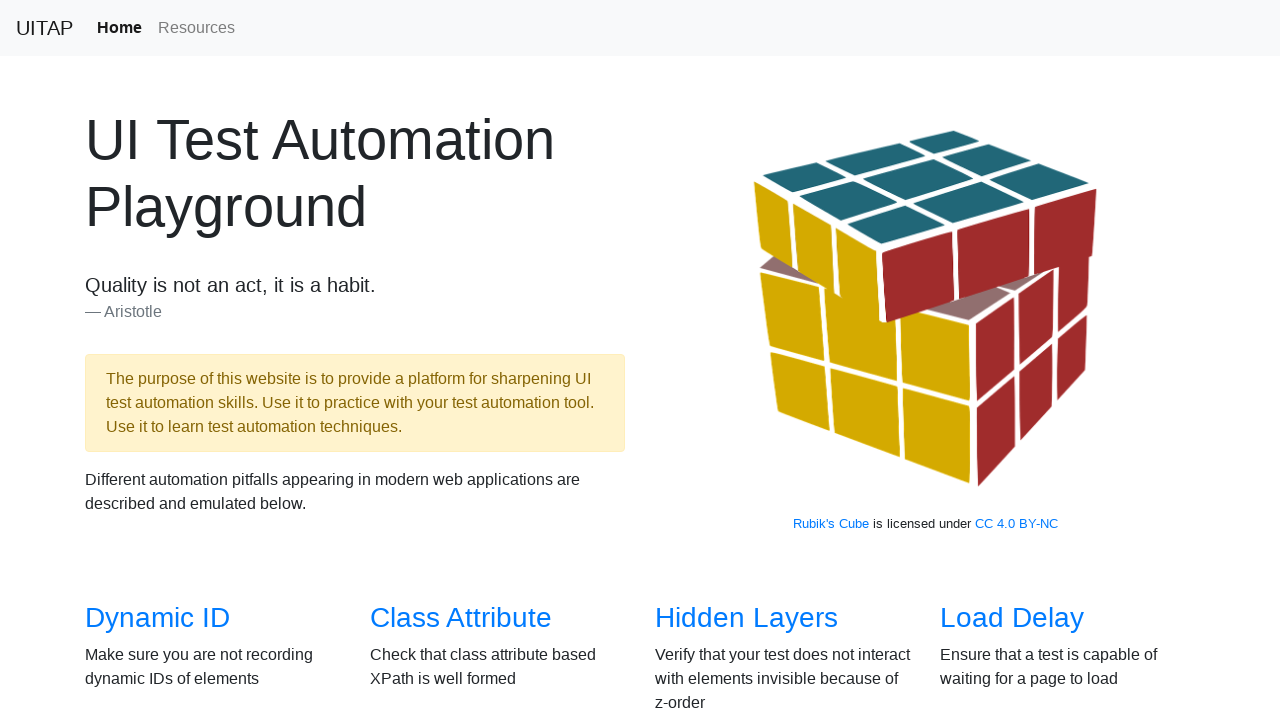

Clicked on Dynamic ID link at (158, 618) on a:has-text('Dynamic ID')
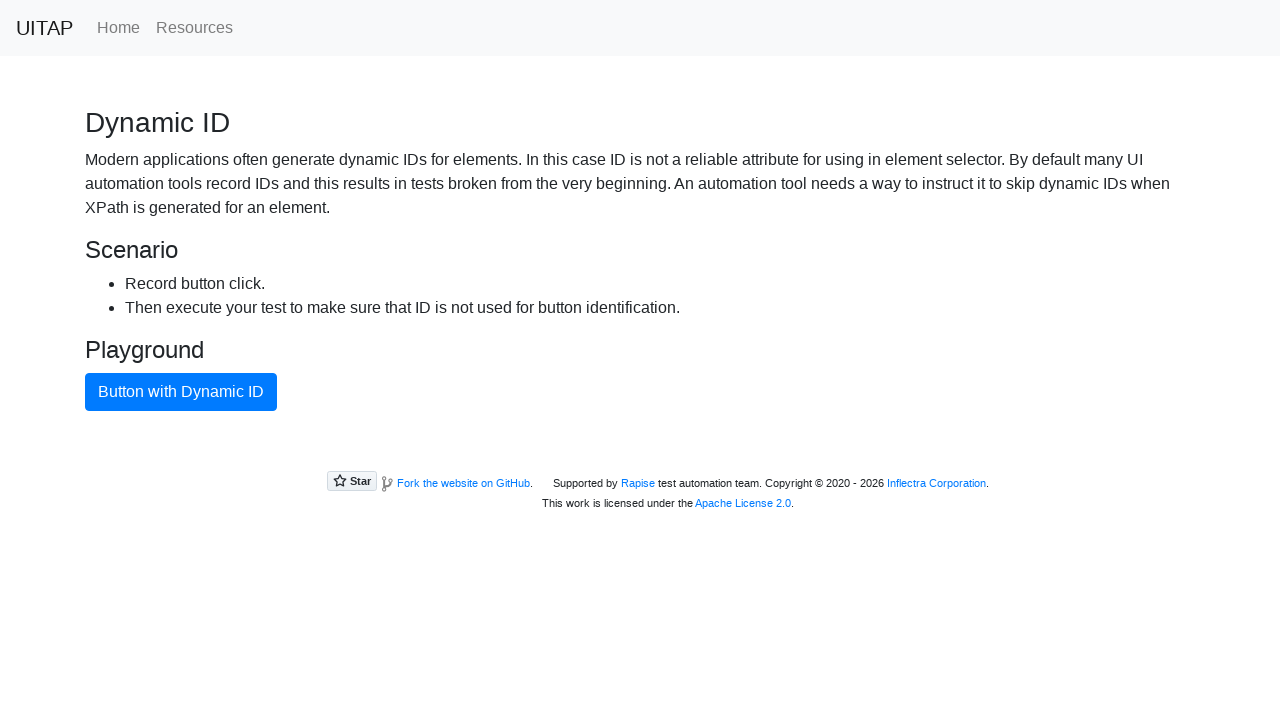

Clicked button with dynamic ID on Dynamic ID page at (181, 392) on button:has-text('Button with Dynamic ID')
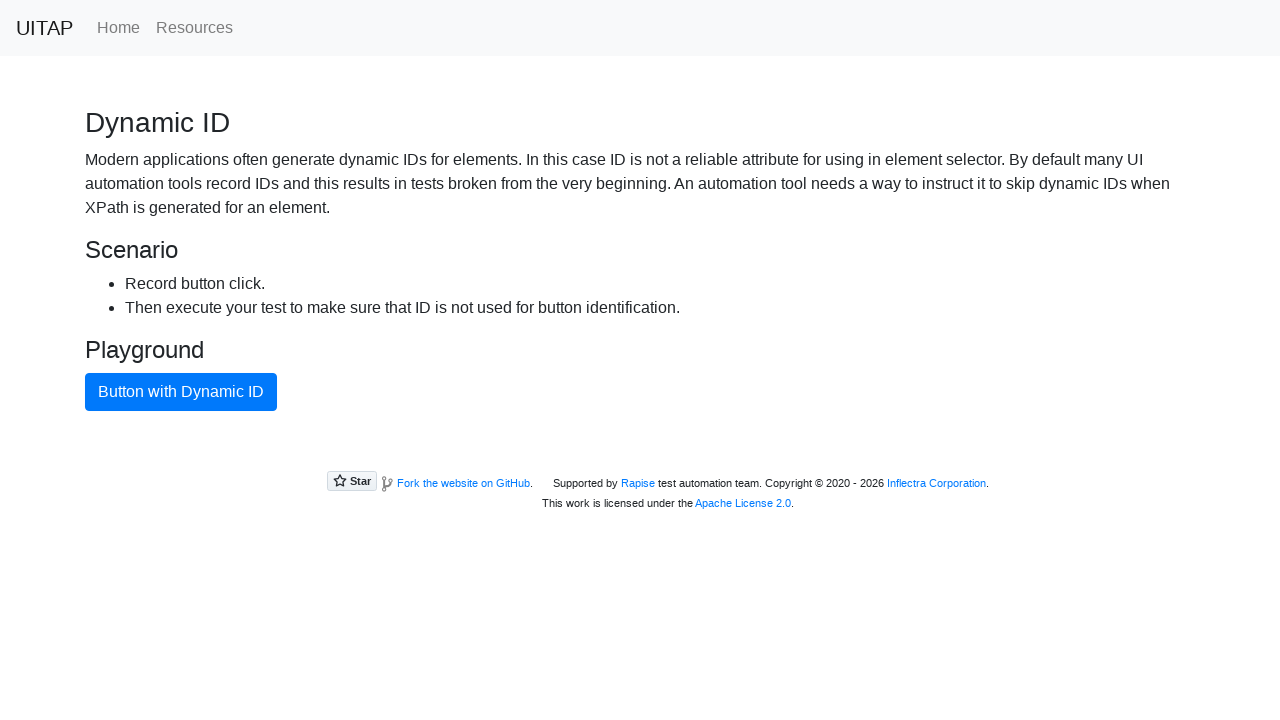

Navigated back to main page
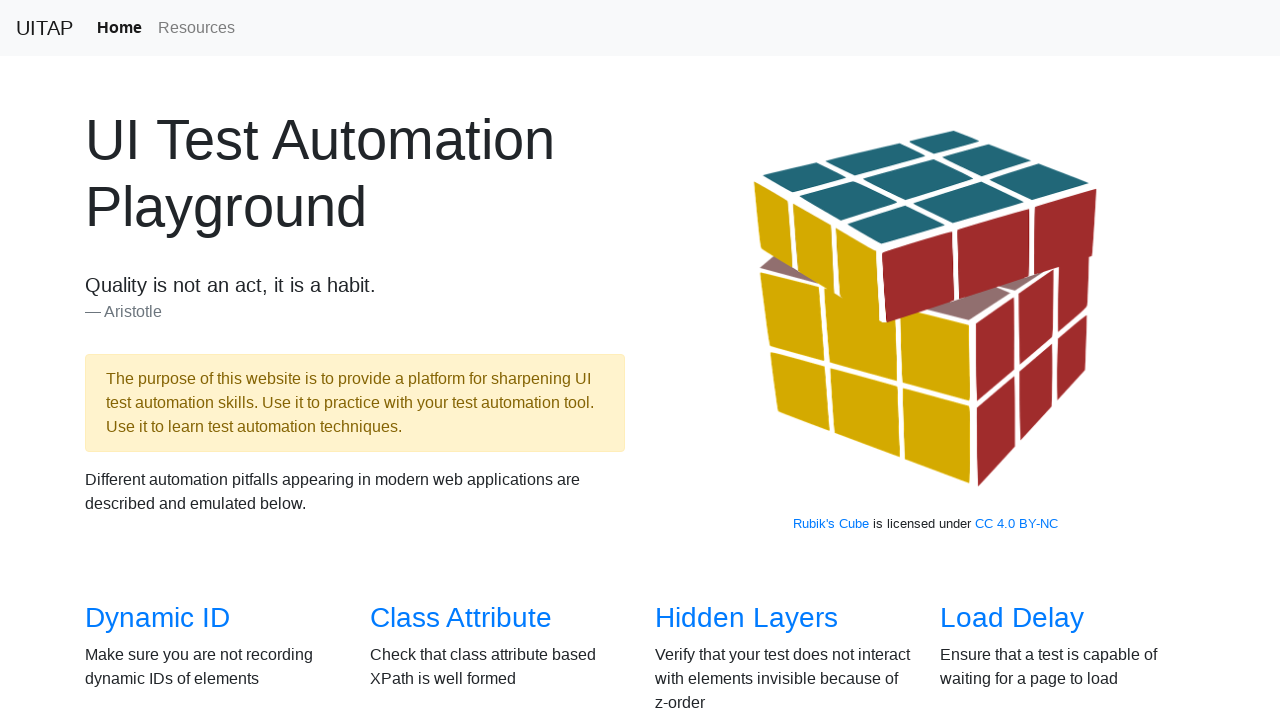

Clicked on Class Attribute link at (461, 618) on a:has-text('Class Attribute')
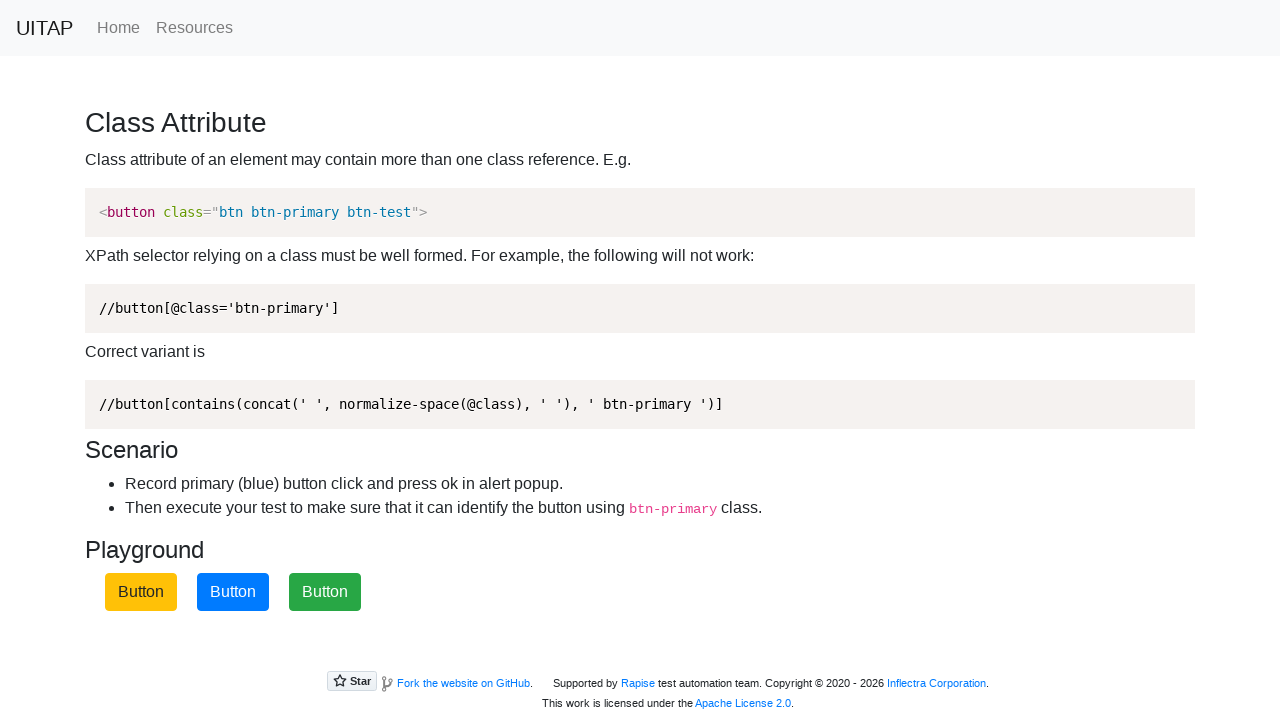

Navigated back to main page
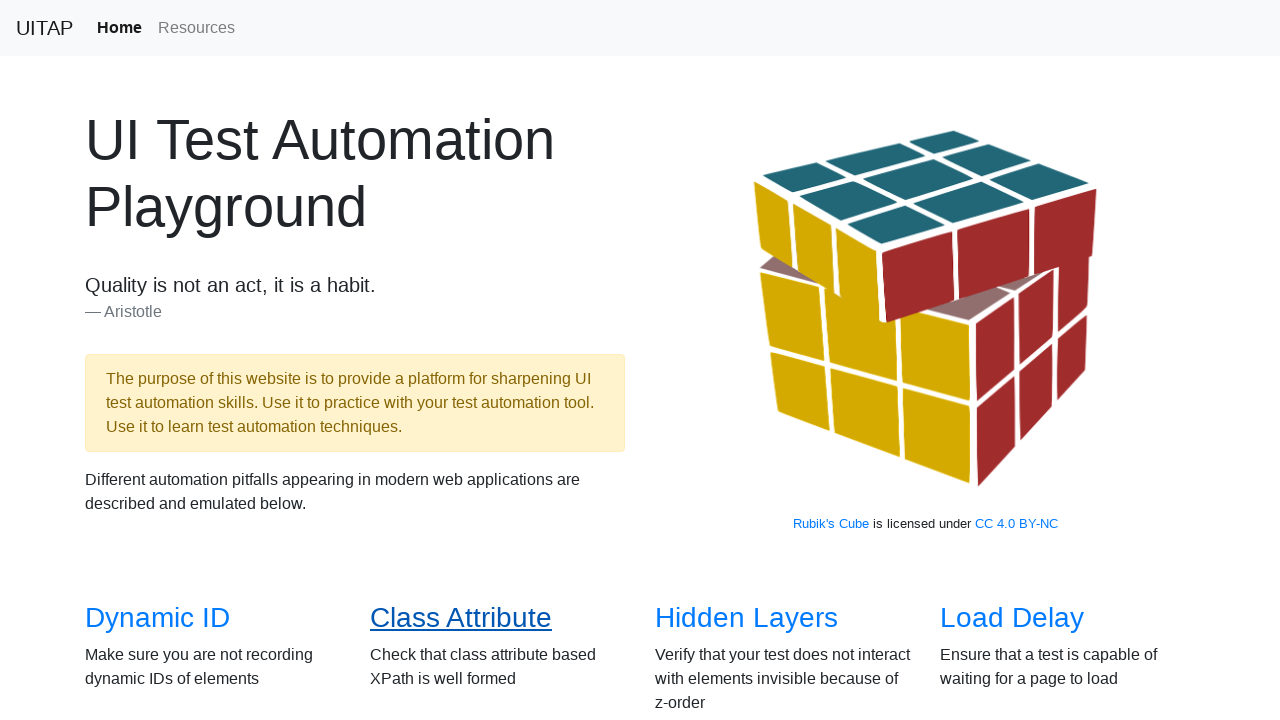

Clicked on Hidden Layers link at (746, 618) on a:has-text('Hidden Layers')
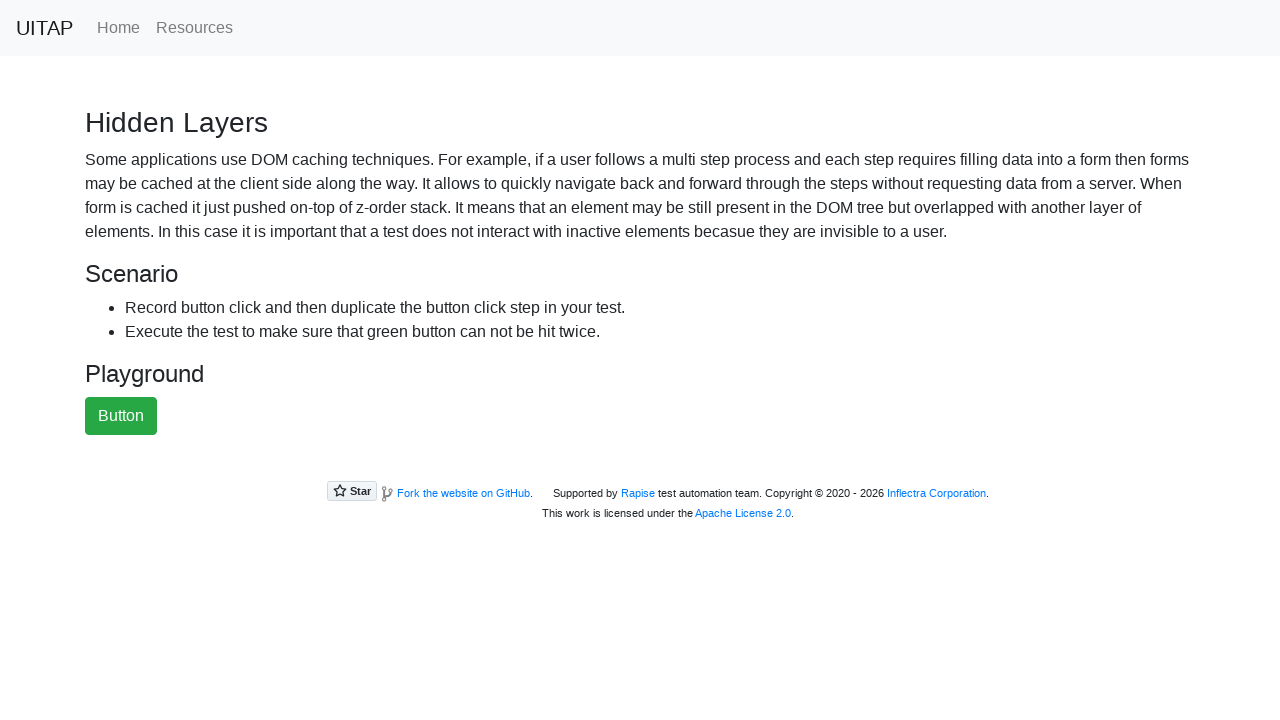

Navigated back to main page
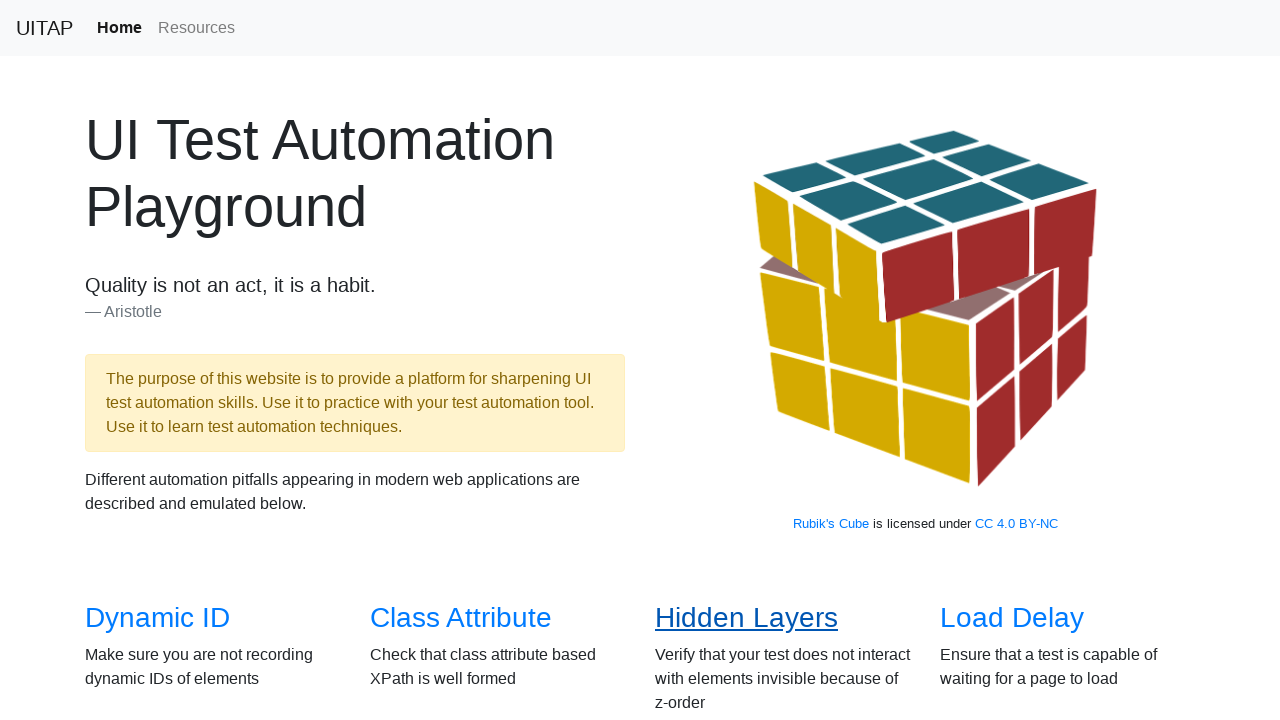

Clicked on Load Delay link at (1012, 618) on a:has-text('Load Delay')
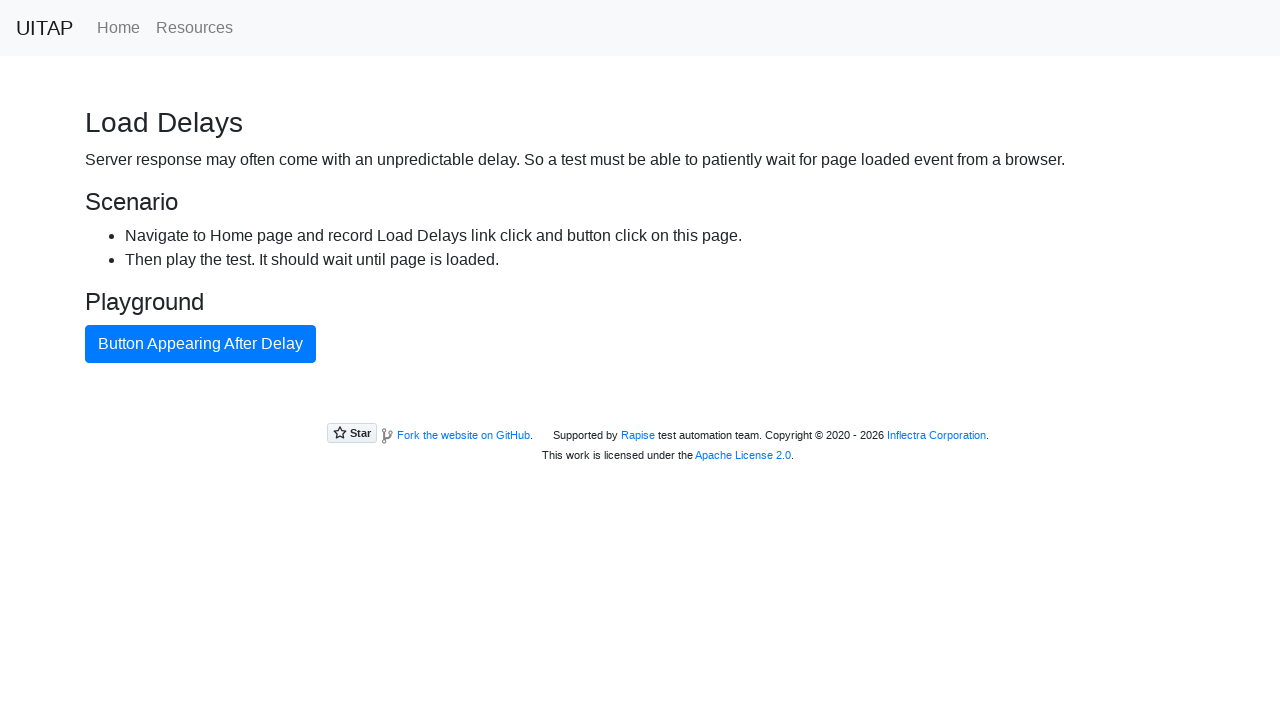

Load Delay page fully loaded (network idle)
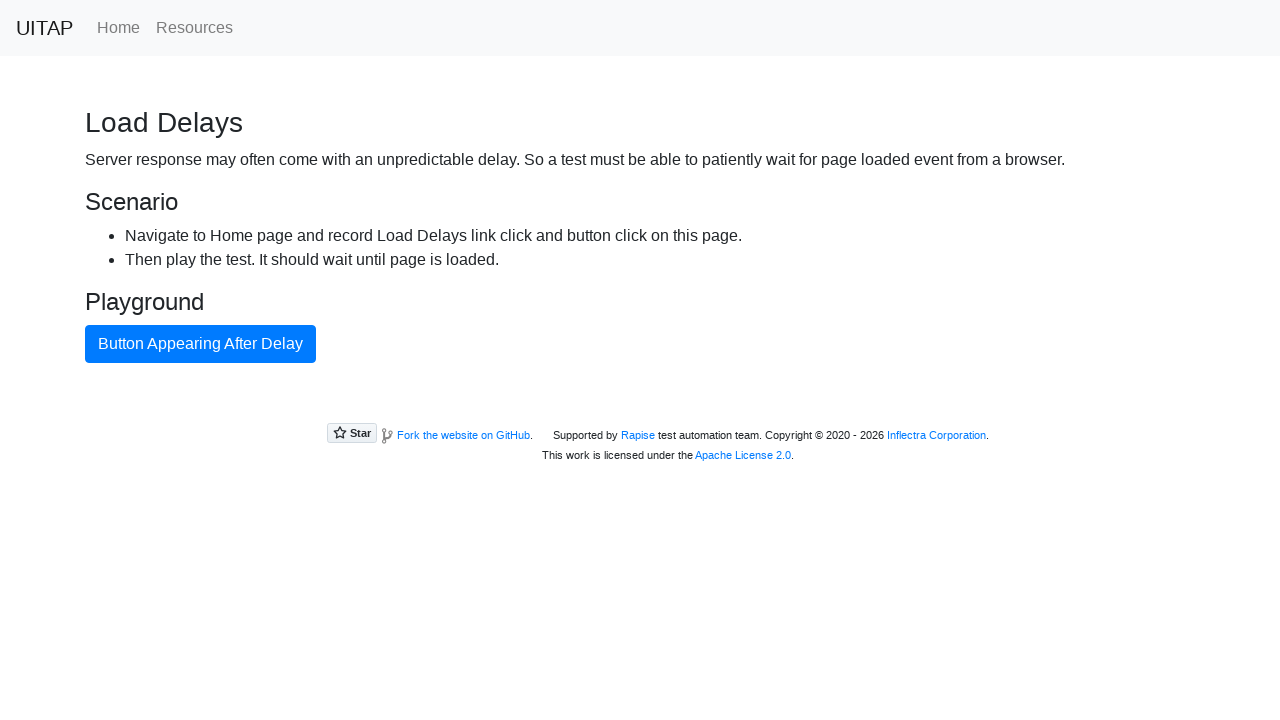

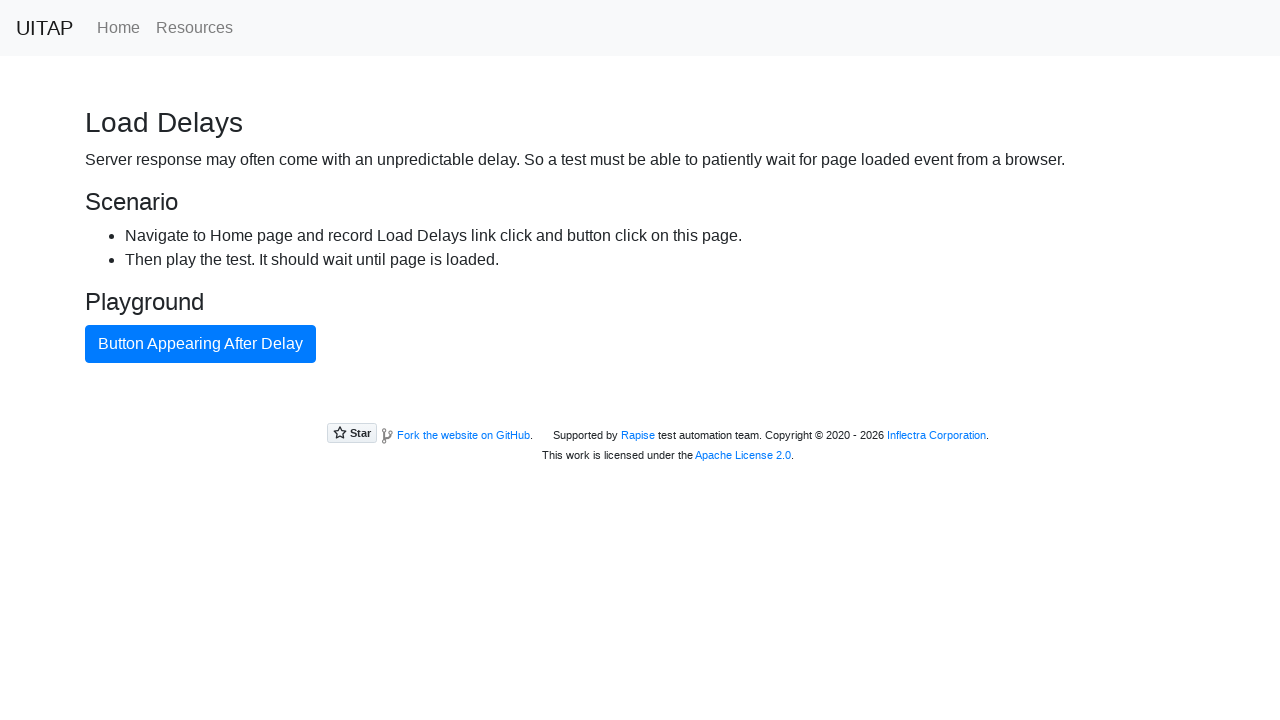